Tests navigation from the Elements page to the Text Box page by clicking on the Text Box menu item and verifying the URL changes correctly.

Starting URL: https://demoqa.com/elements

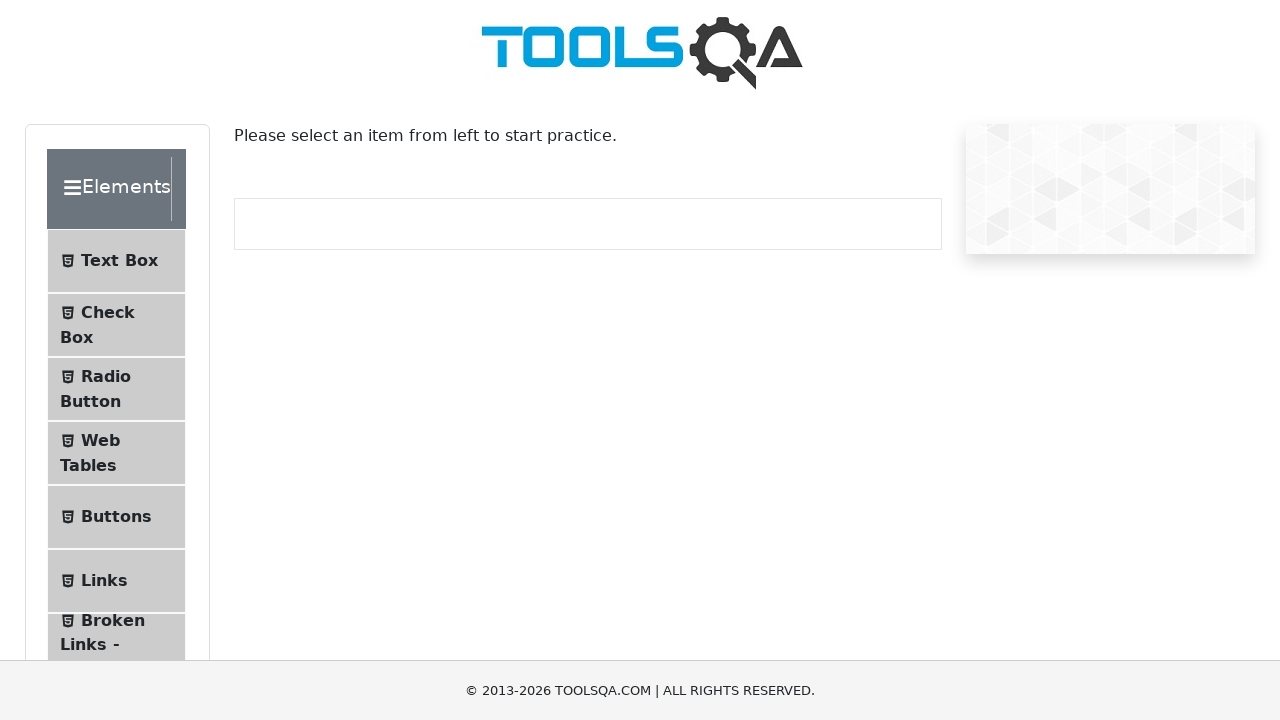

Clicked on Text Box menu item at (116, 261) on xpath=//li[@id="item-0"] >> nth=0
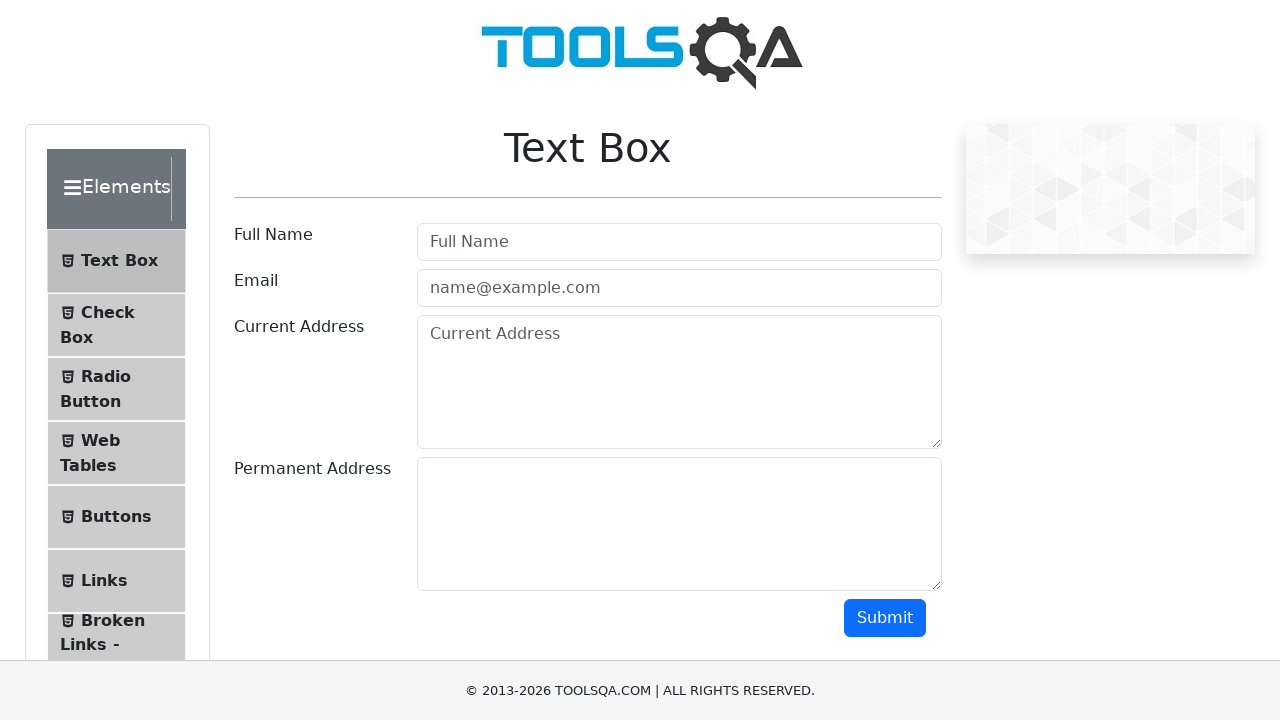

Navigated to Text Box page - URL verified as https://demoqa.com/text-box
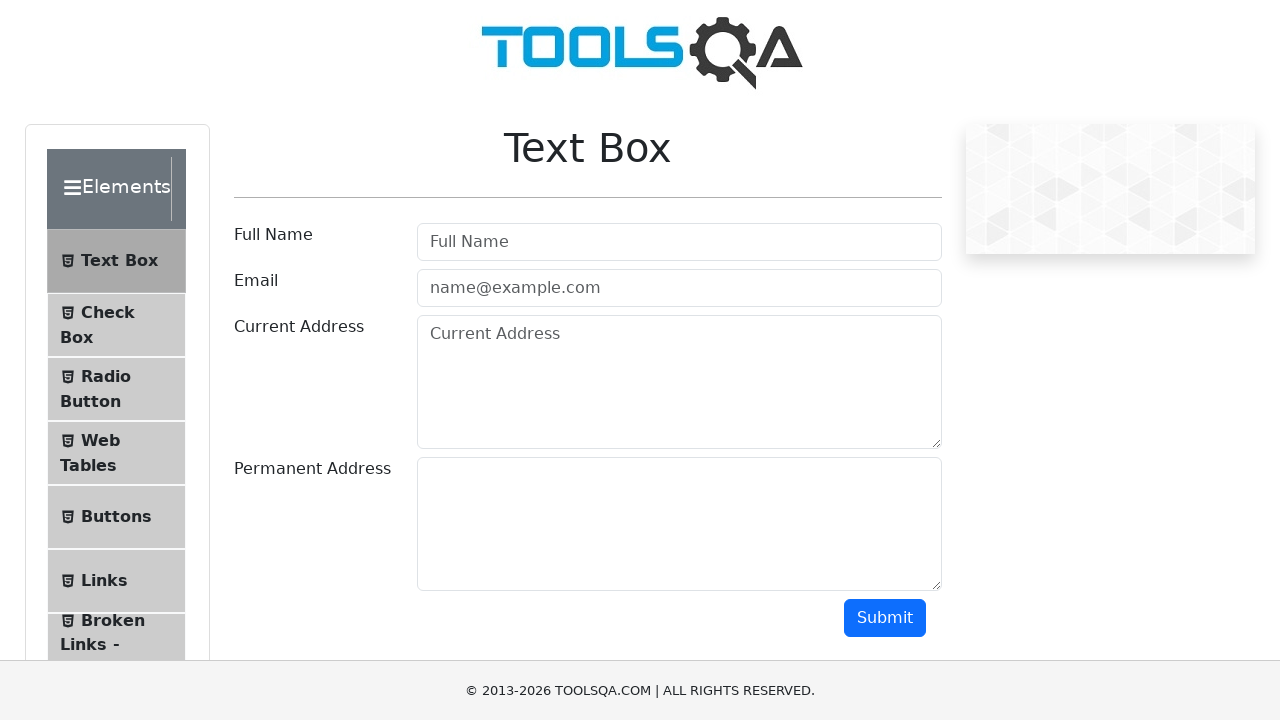

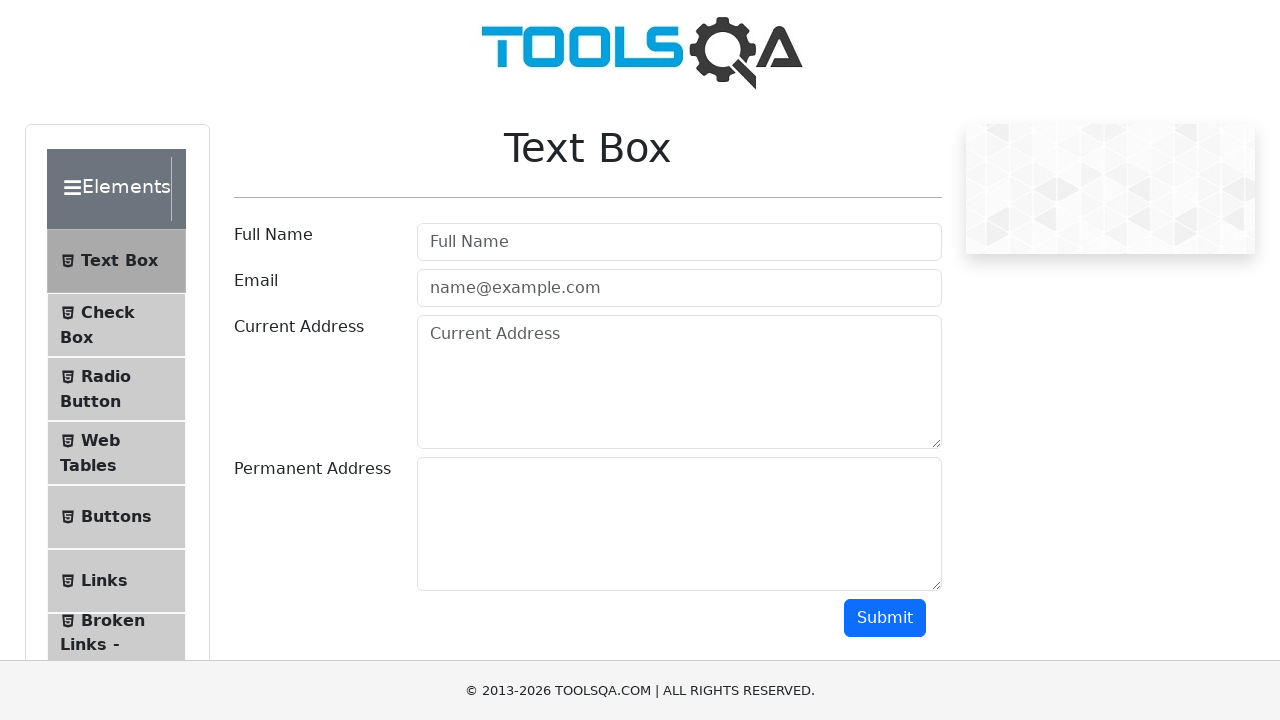